Navigates to the Hepsiburada e-commerce homepage and waits for it to load.

Starting URL: https://www.hepsiburada.com

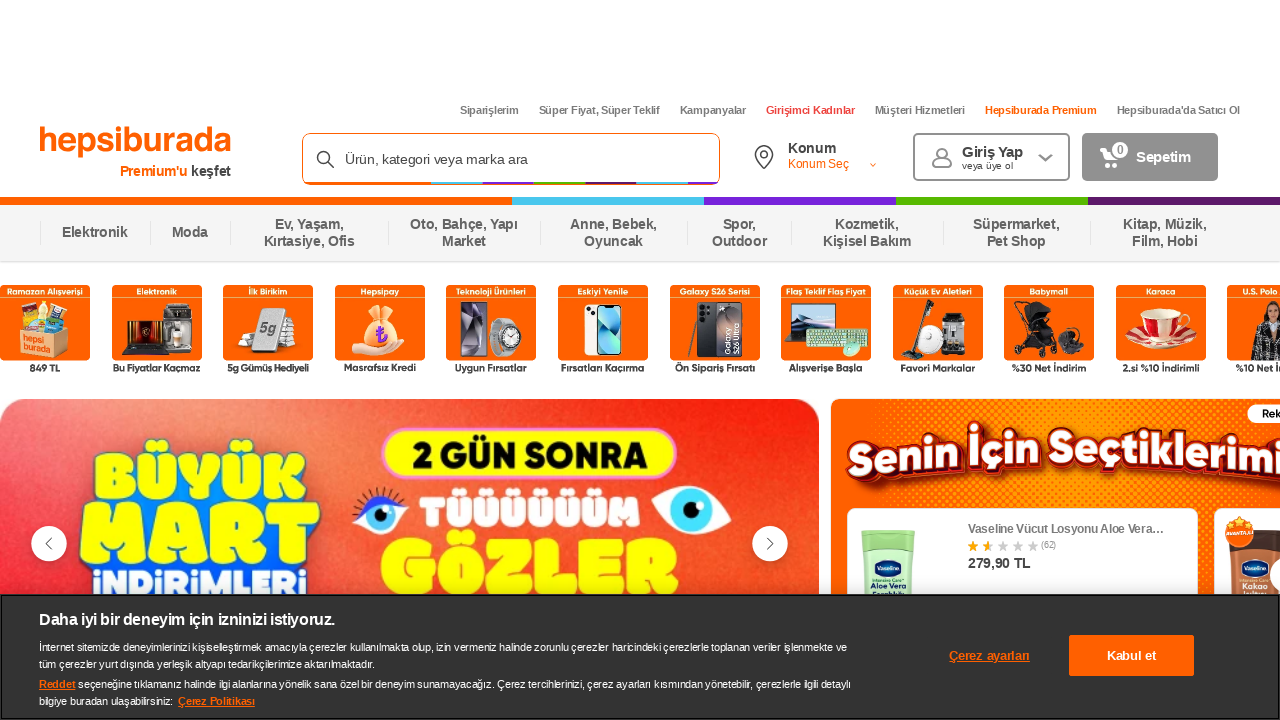

Navigated to Hepsiburada homepage
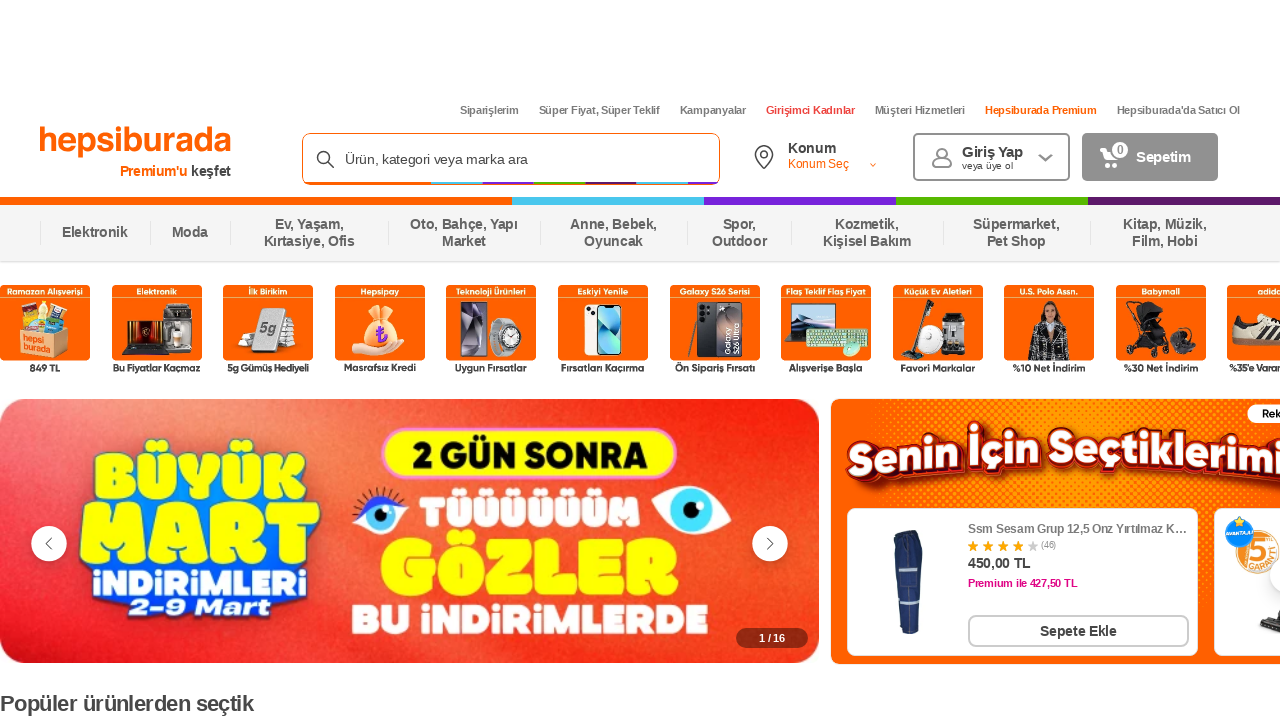

Waited for page DOM to load completely
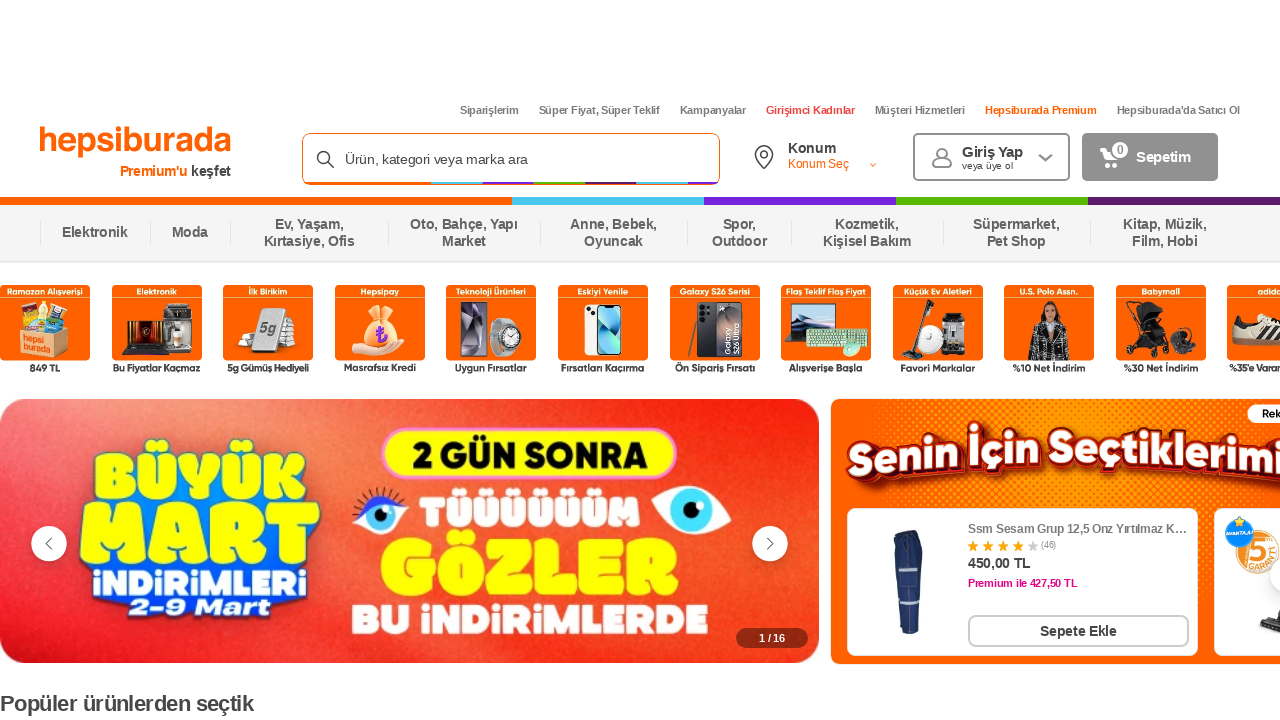

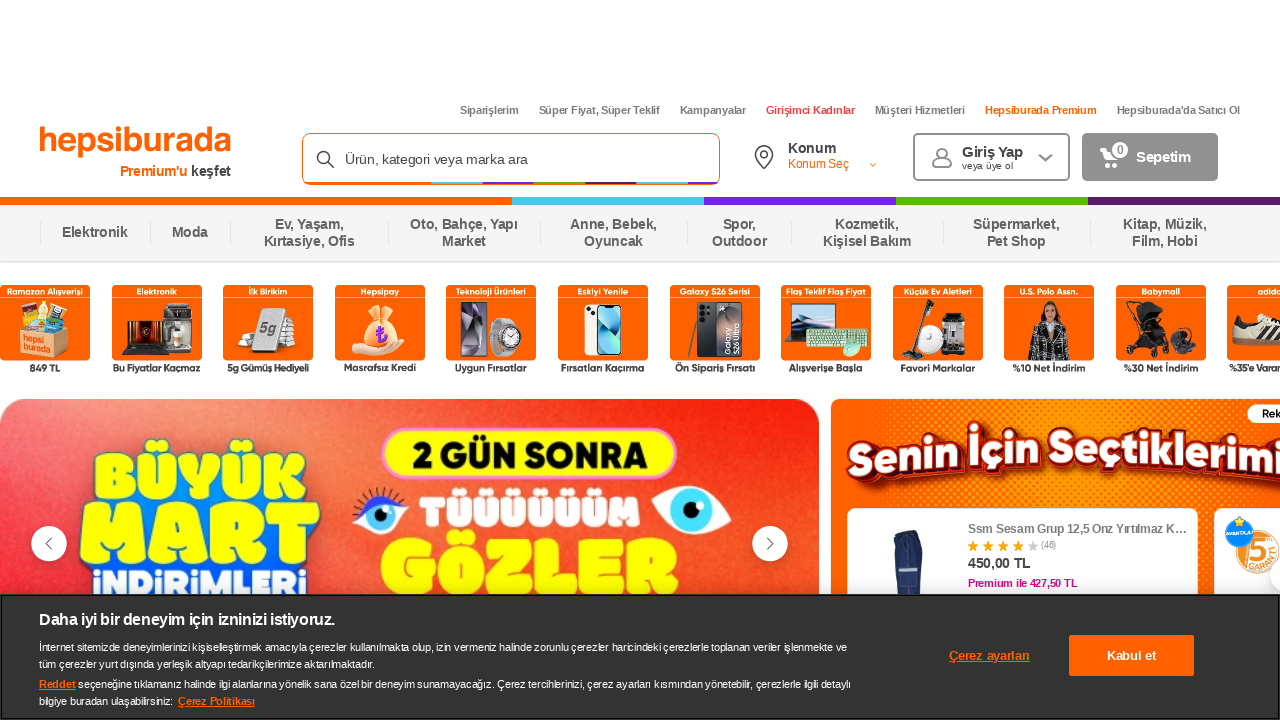